Tests JavaScript prompt dialog by entering text and accepting it

Starting URL: https://the-internet.herokuapp.com/javascript_alerts

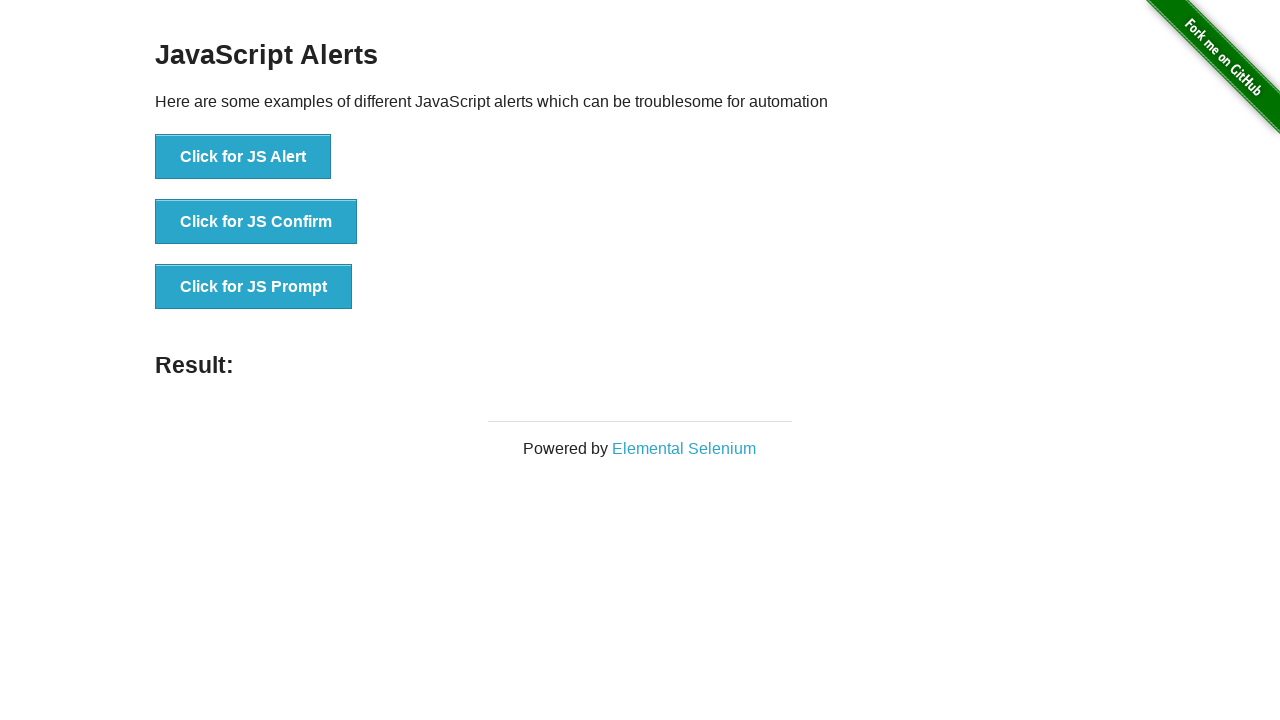

Set up dialog handler to accept prompt with text 'ahmed'
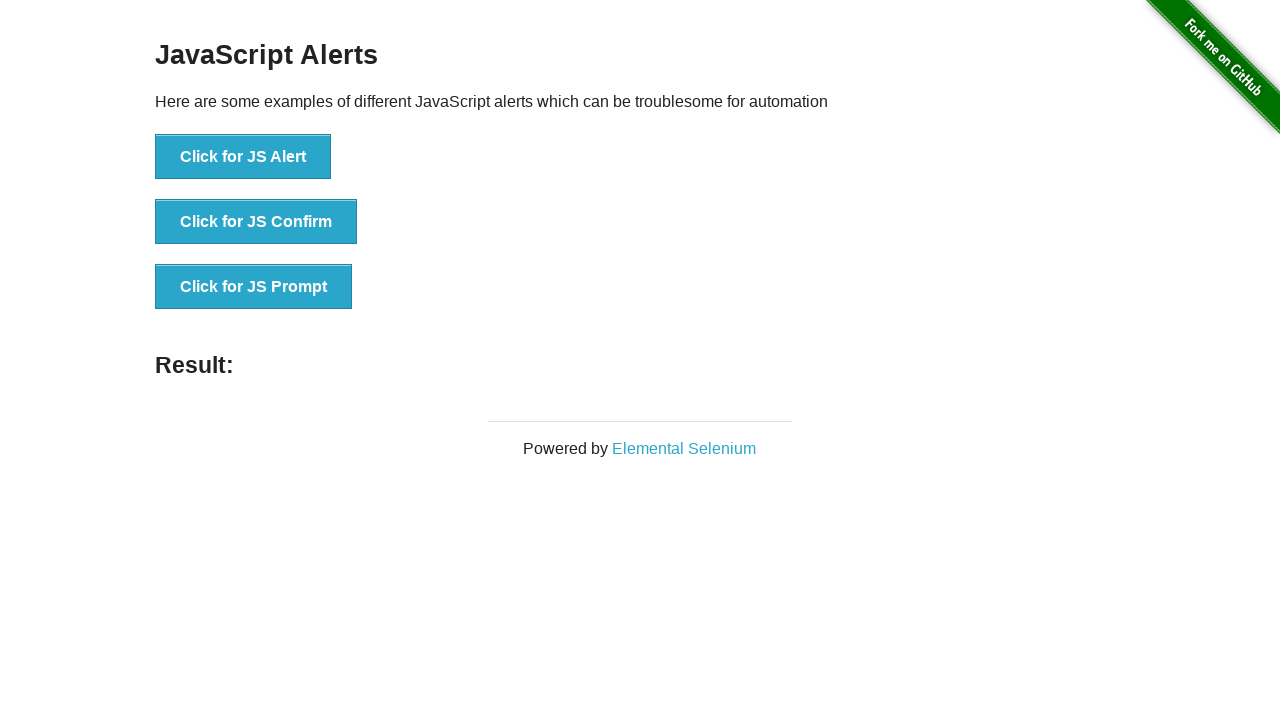

Clicked button to trigger JavaScript prompt dialog at (254, 287) on [onclick='jsPrompt()']
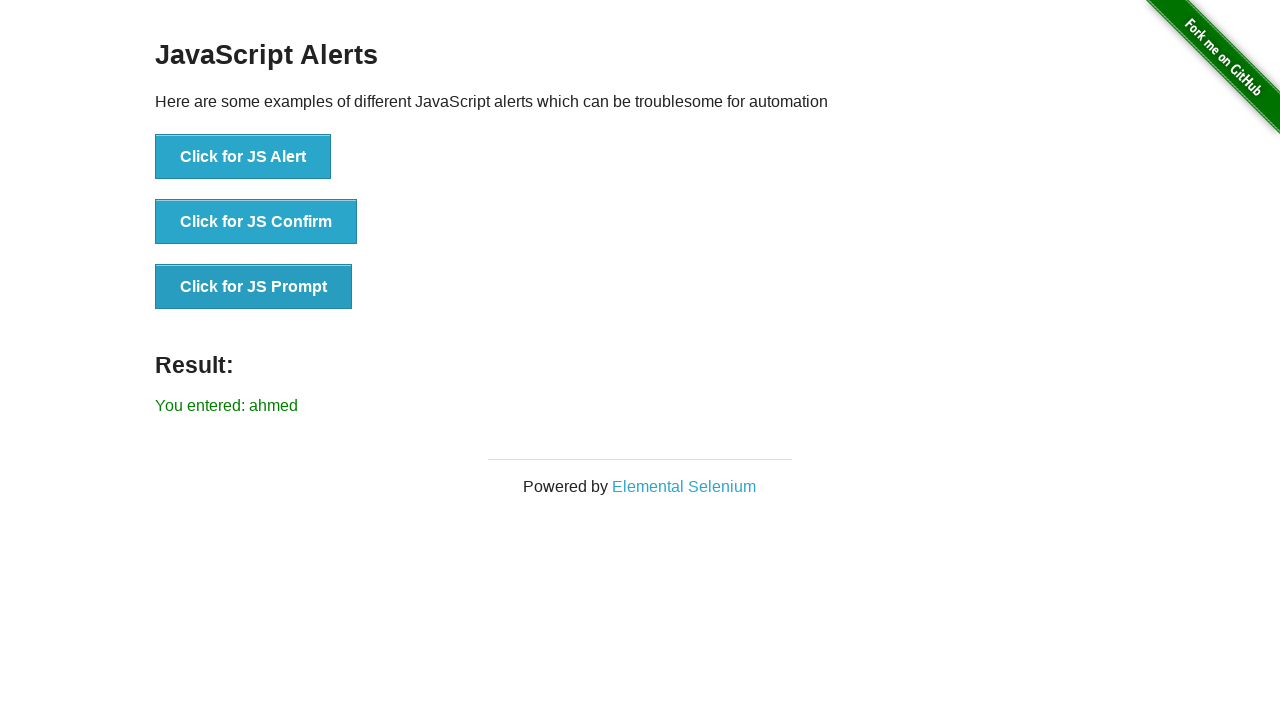

Result element loaded after accepting prompt
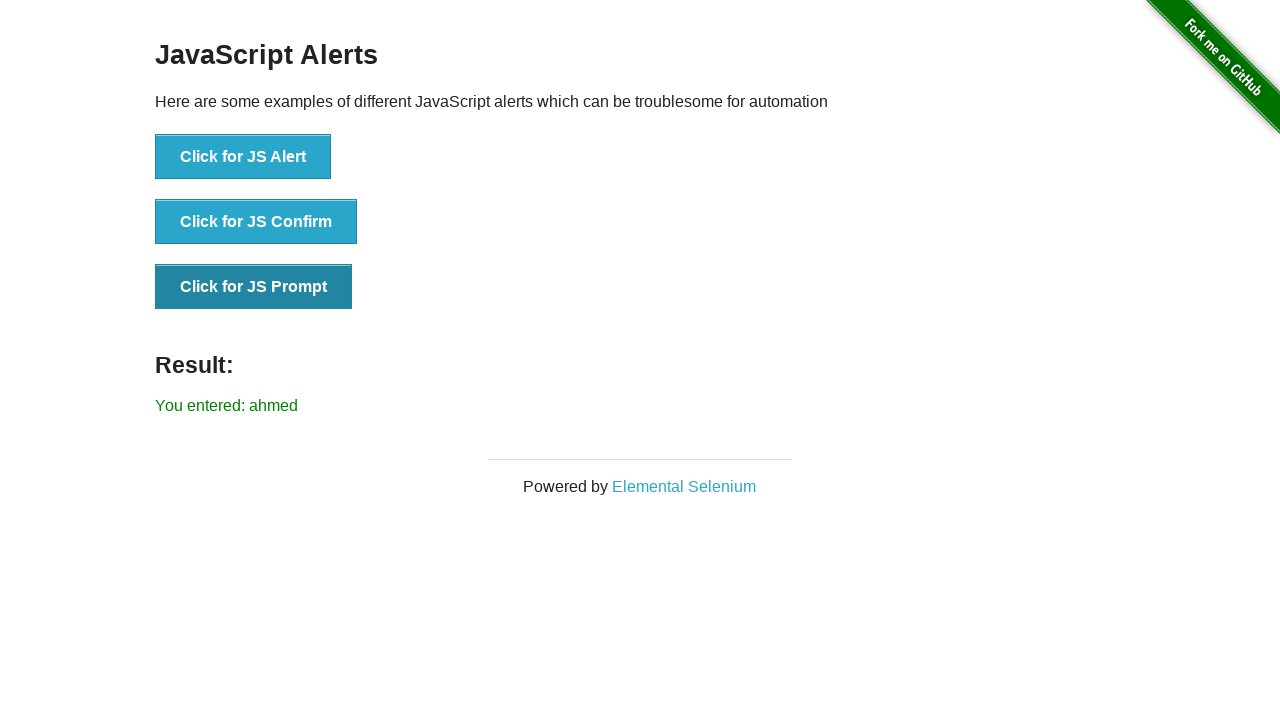

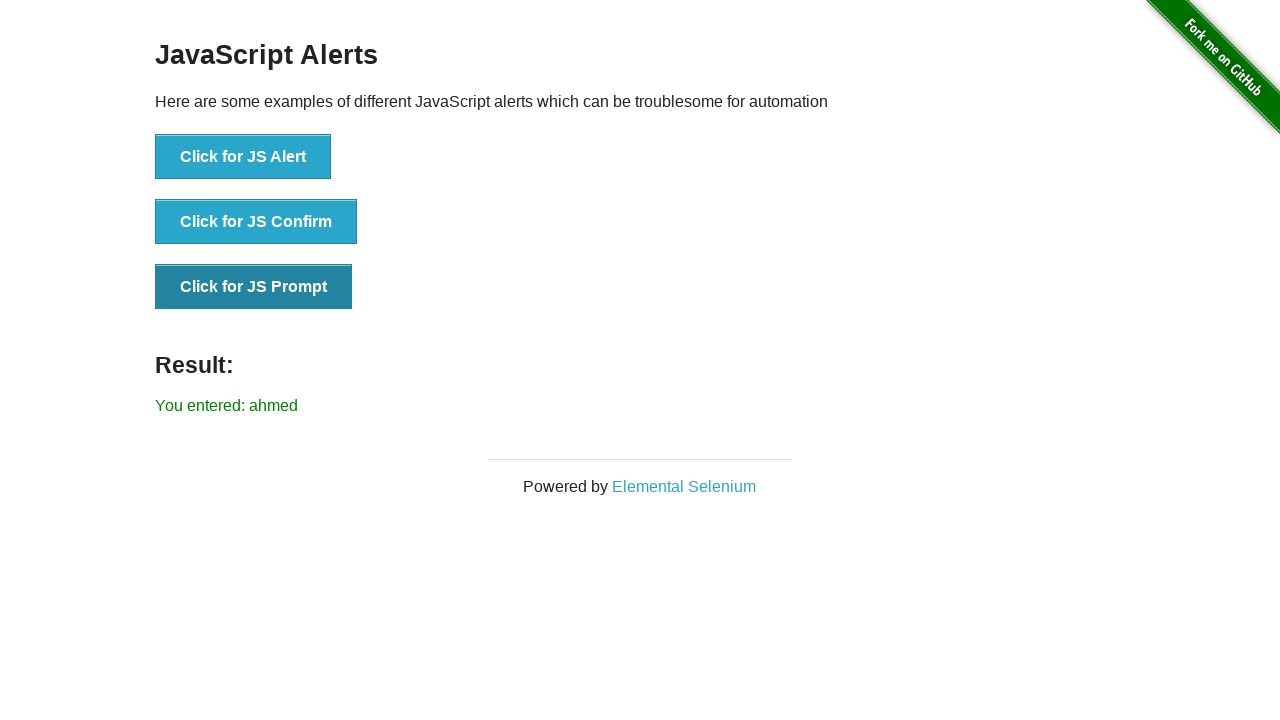